Searches for "getting started with python" on the Python.org website by filling the search bar and submitting the query

Starting URL: https://www.python.org

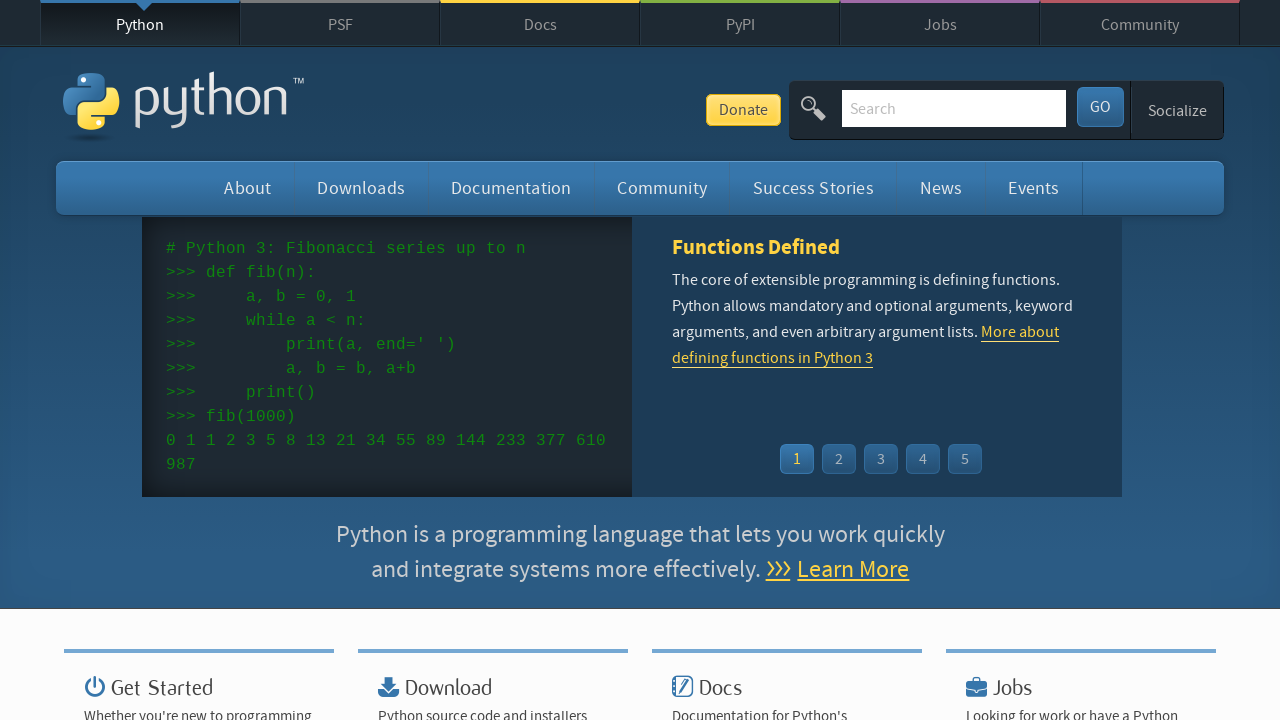

Filled search bar with 'getting started with python' on input[name='q']
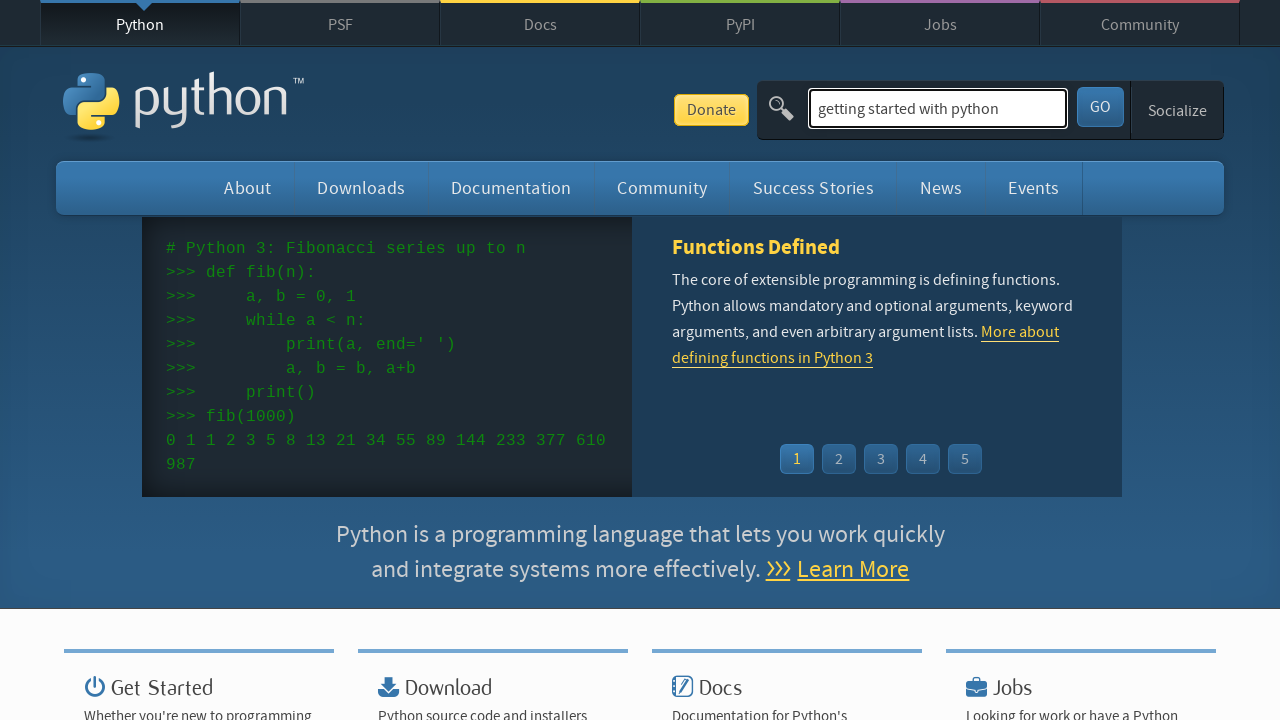

Pressed Enter to submit search query
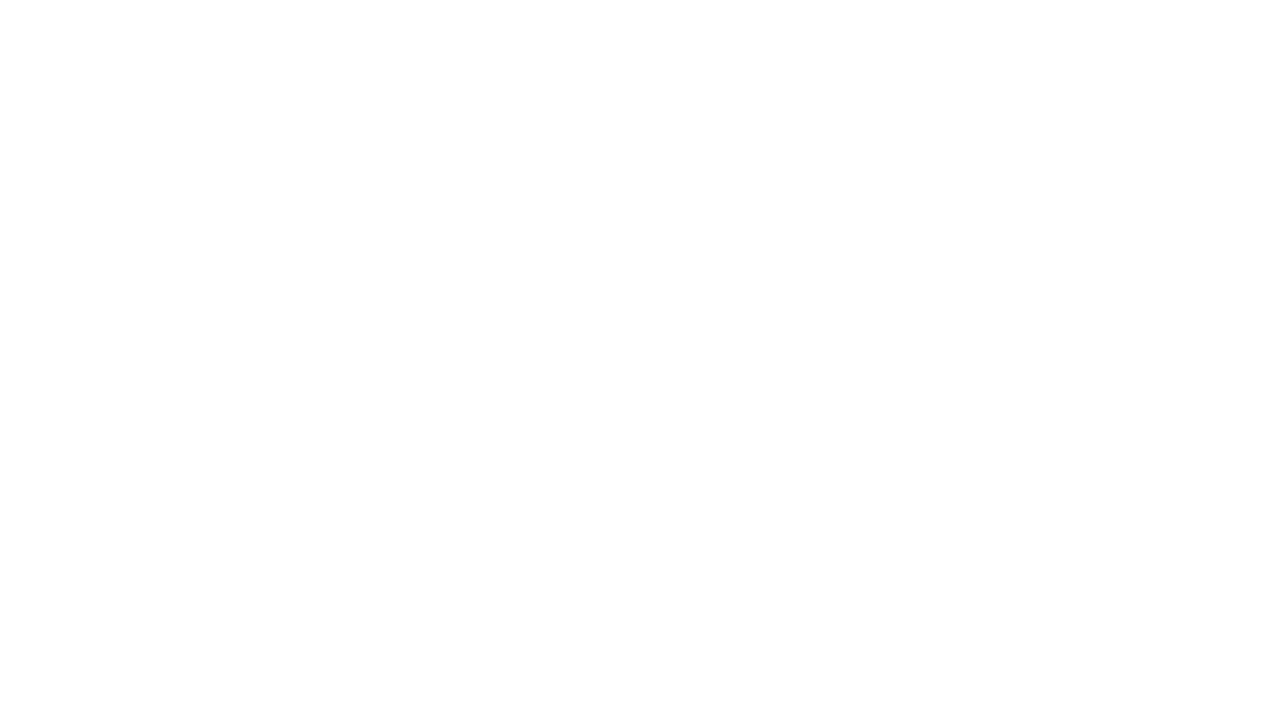

Search results page loaded
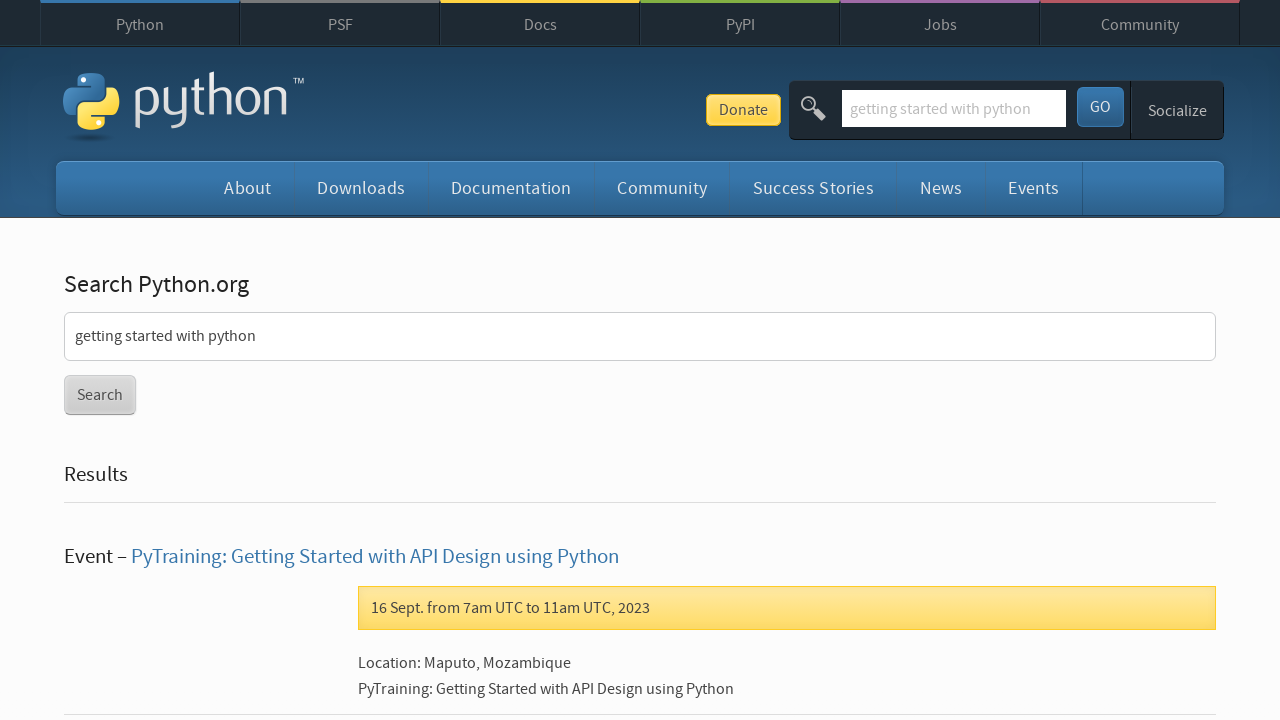

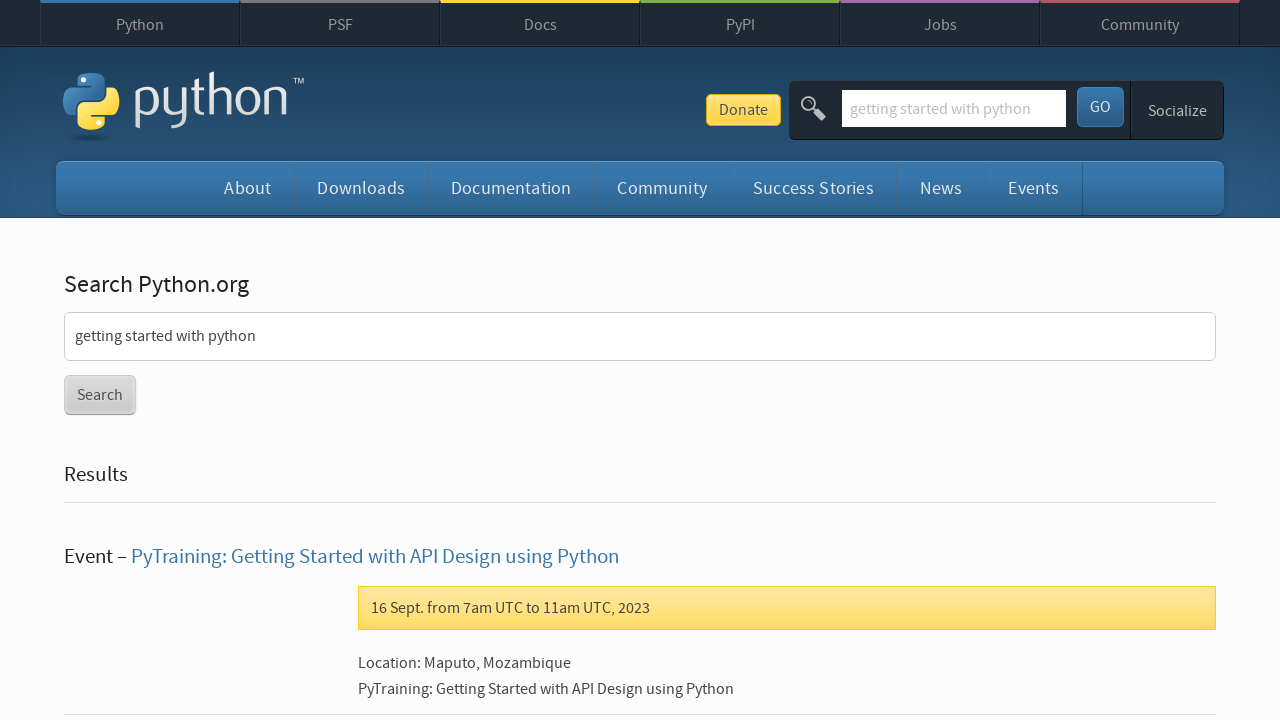